Finds and clicks a link with specific text, then fills out a registration form with personal details and submits it

Starting URL: http://suninjuly.github.io/find_link_text

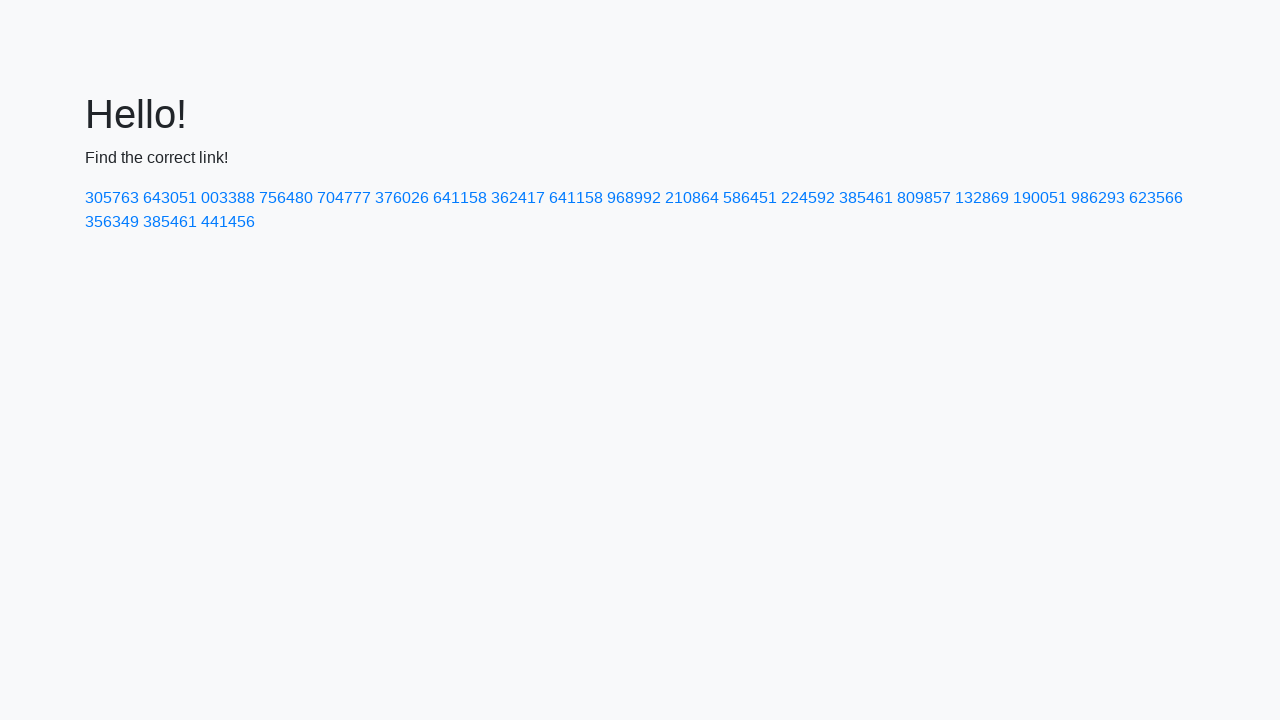

Navigated to registration page
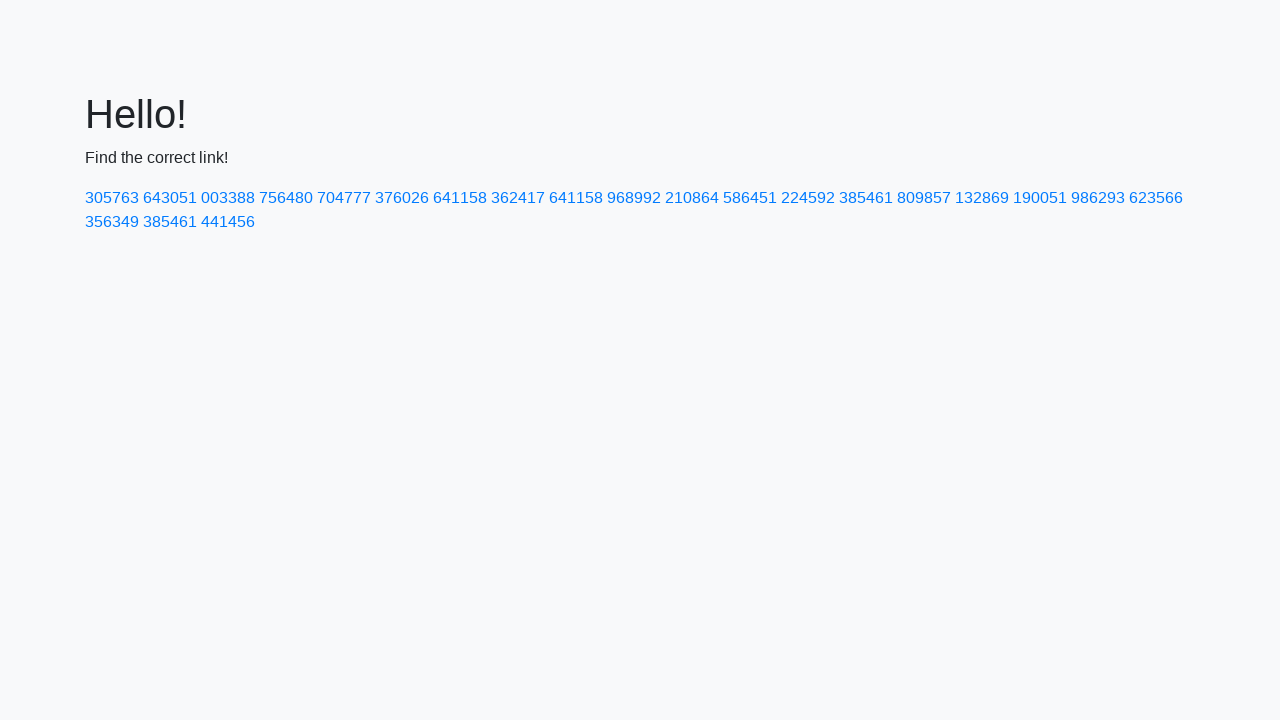

Located link with encrypted text '224592'
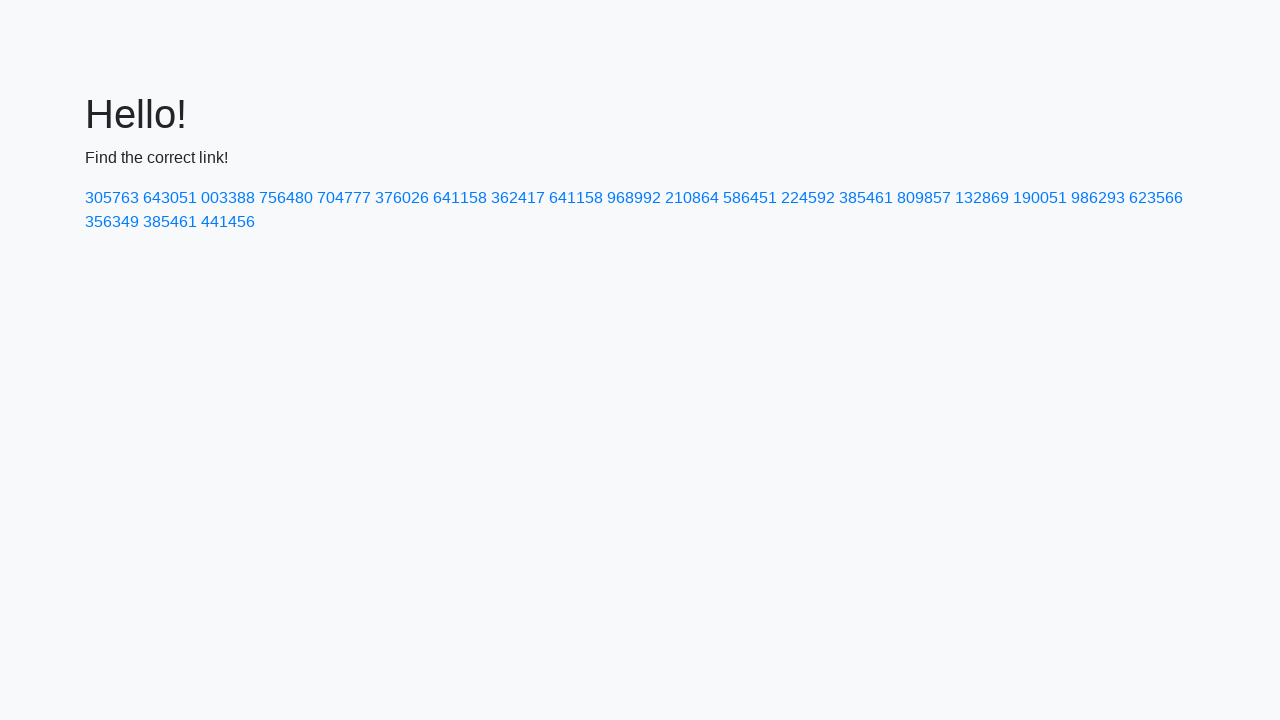

Clicked link with encrypted text at (808, 198) on a:has-text('224592') >> nth=0
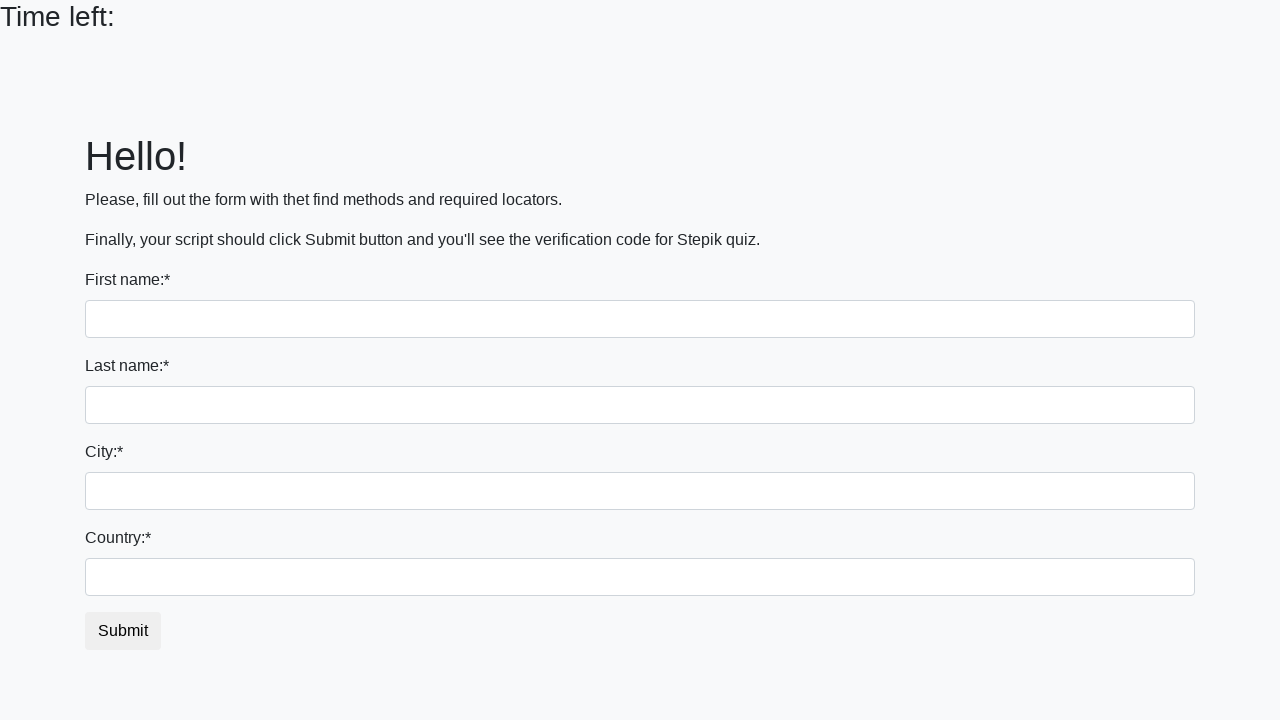

Filled first name field with 'Ivan' on input[name='first_name']
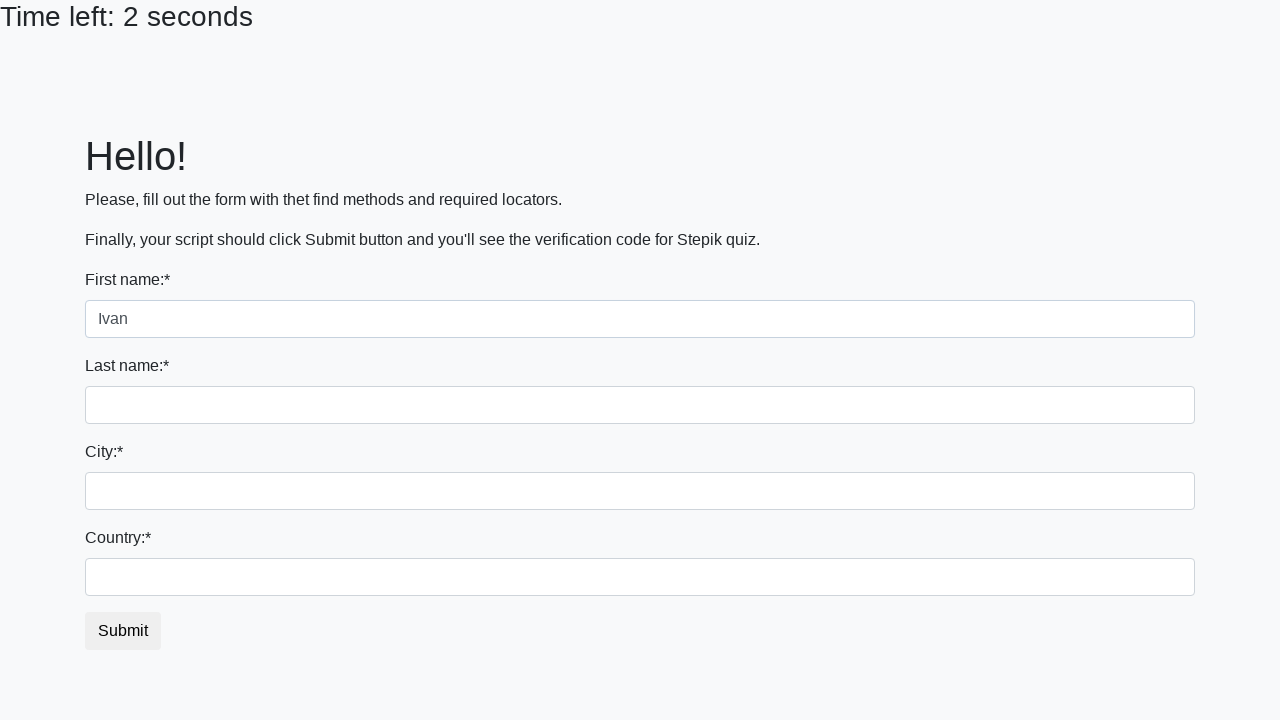

Filled last name field with 'Petrov' on input[name='last_name']
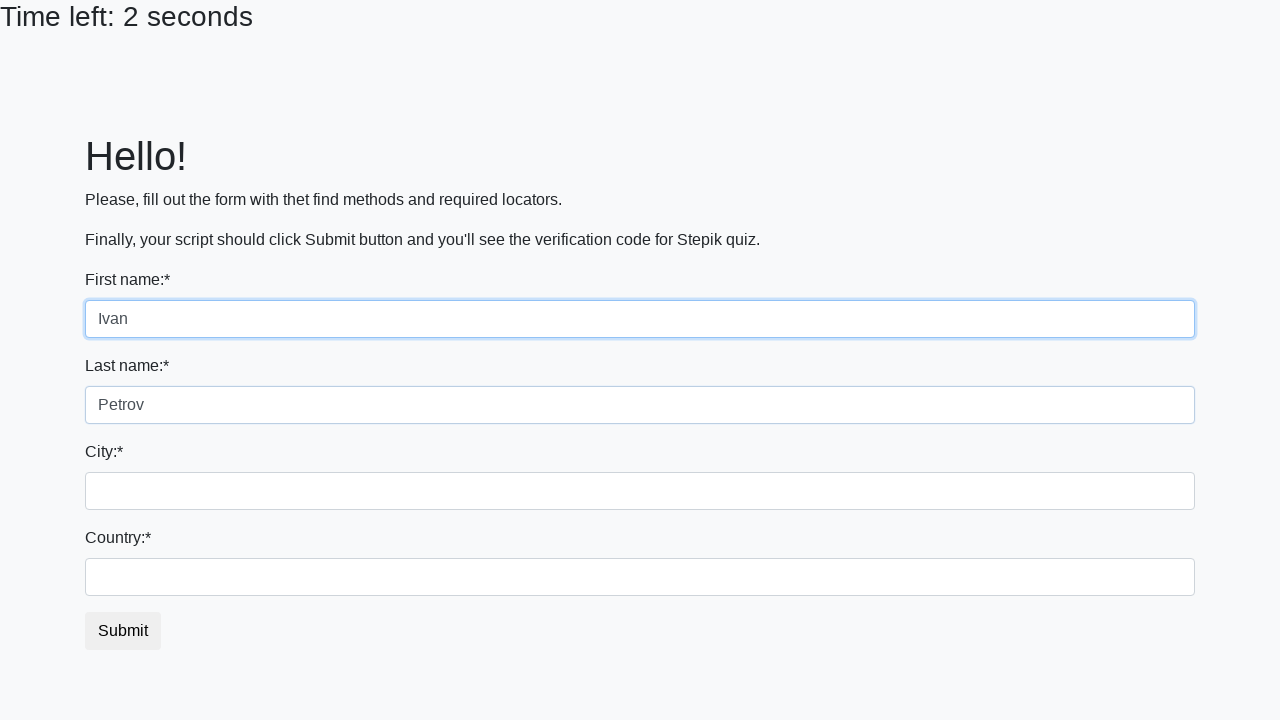

Filled city field with 'Smolensk' on .form-control.city
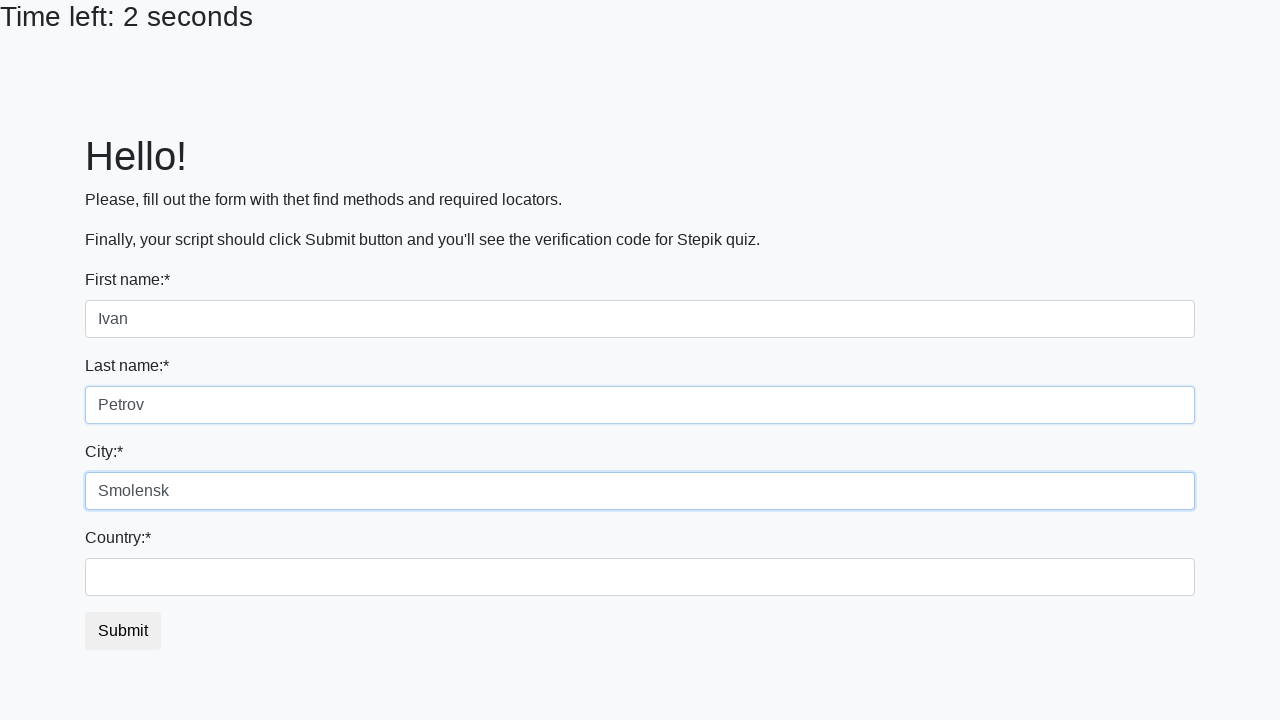

Filled country field with 'Russia' on #country
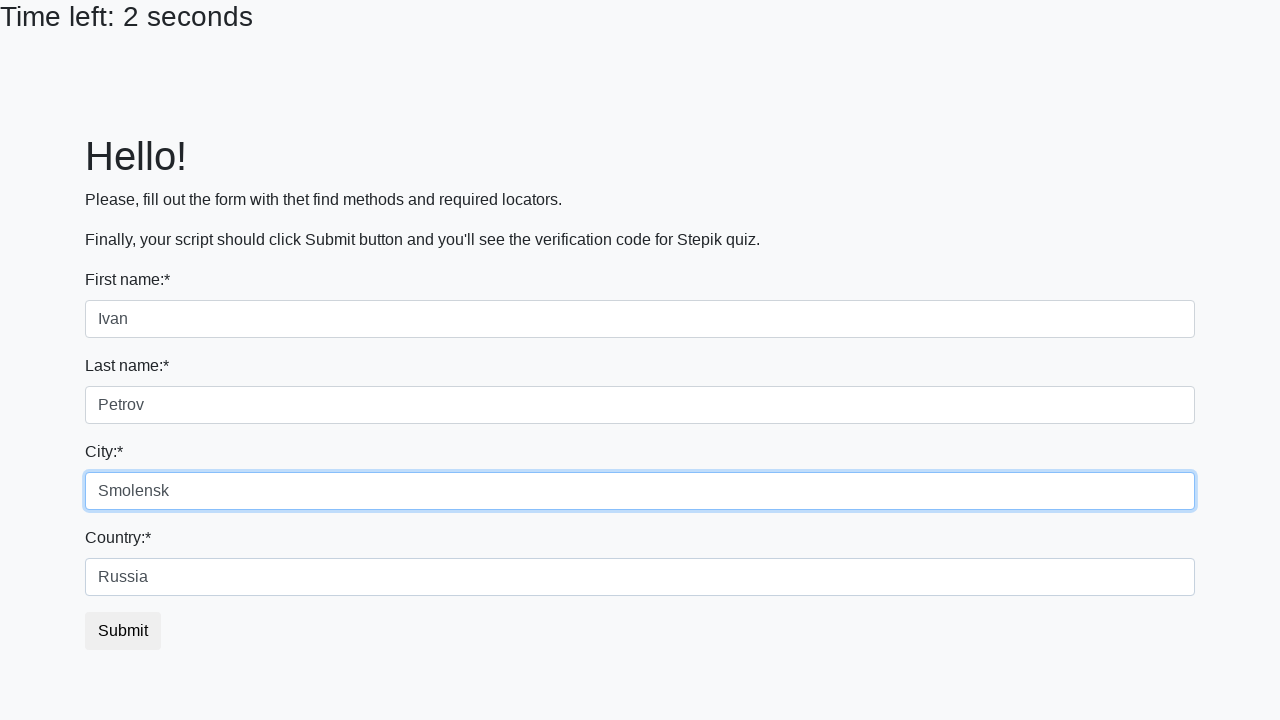

Clicked submit button to register at (123, 631) on button.btn
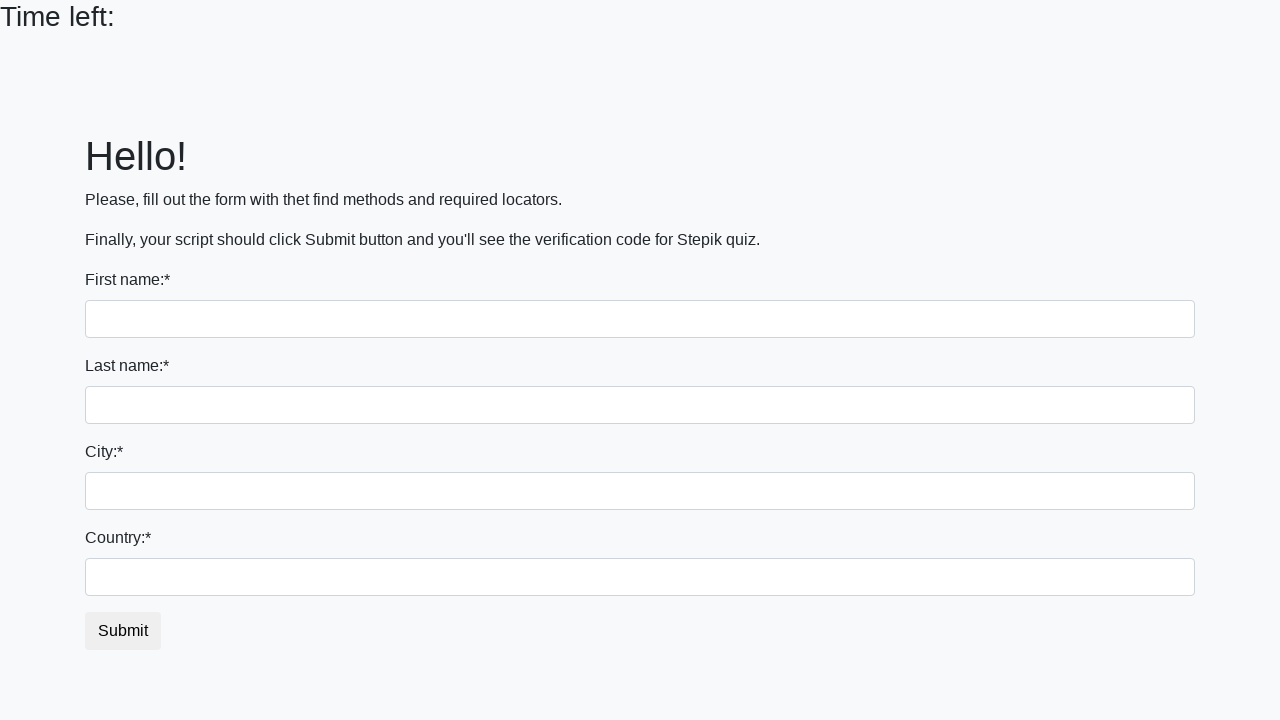

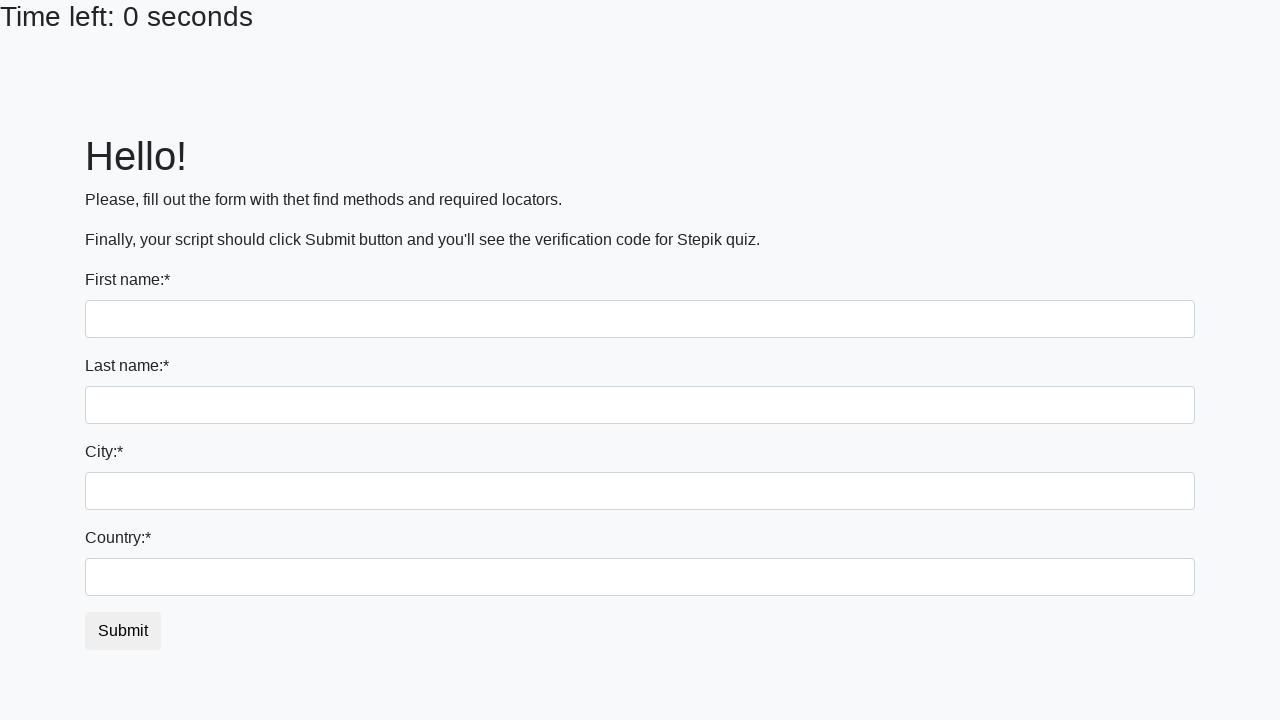